Verifies that the login page header displays the correct text "Log in to ZeroBank" by checking the h3 element on the page.

Starting URL: http://zero.webappsecurity.com/login.html

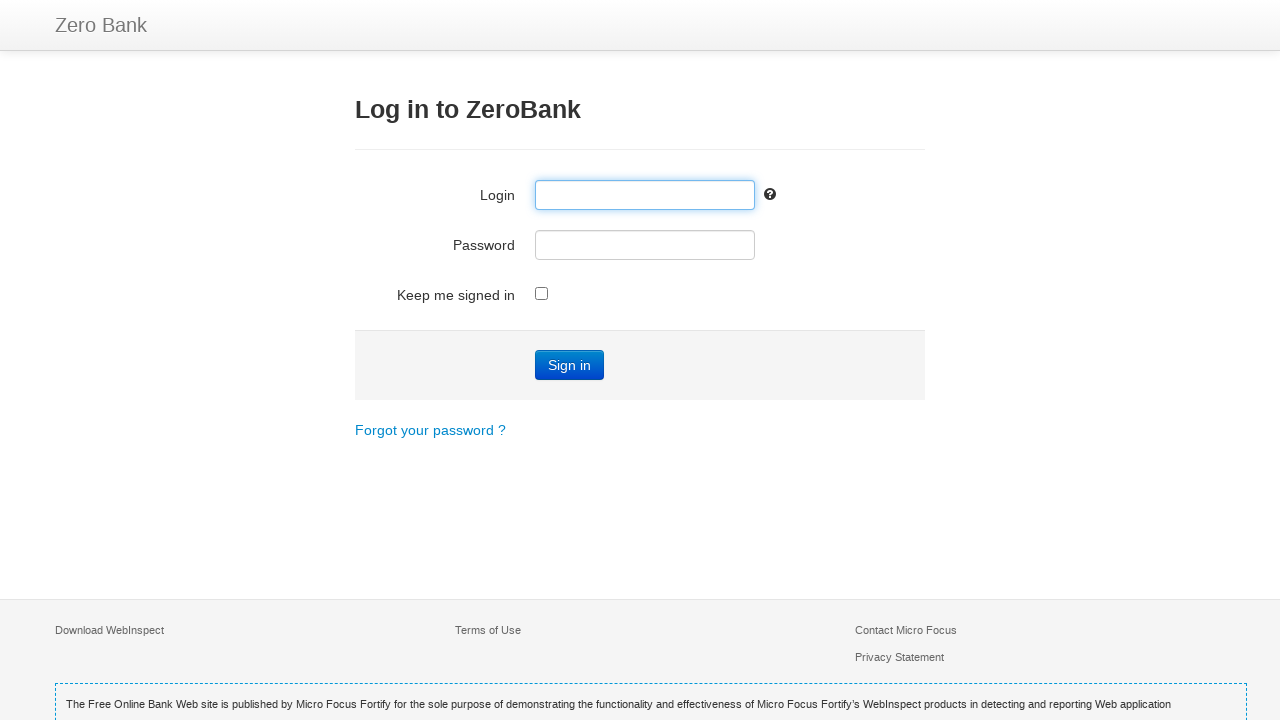

Navigated to ZeroBank login page
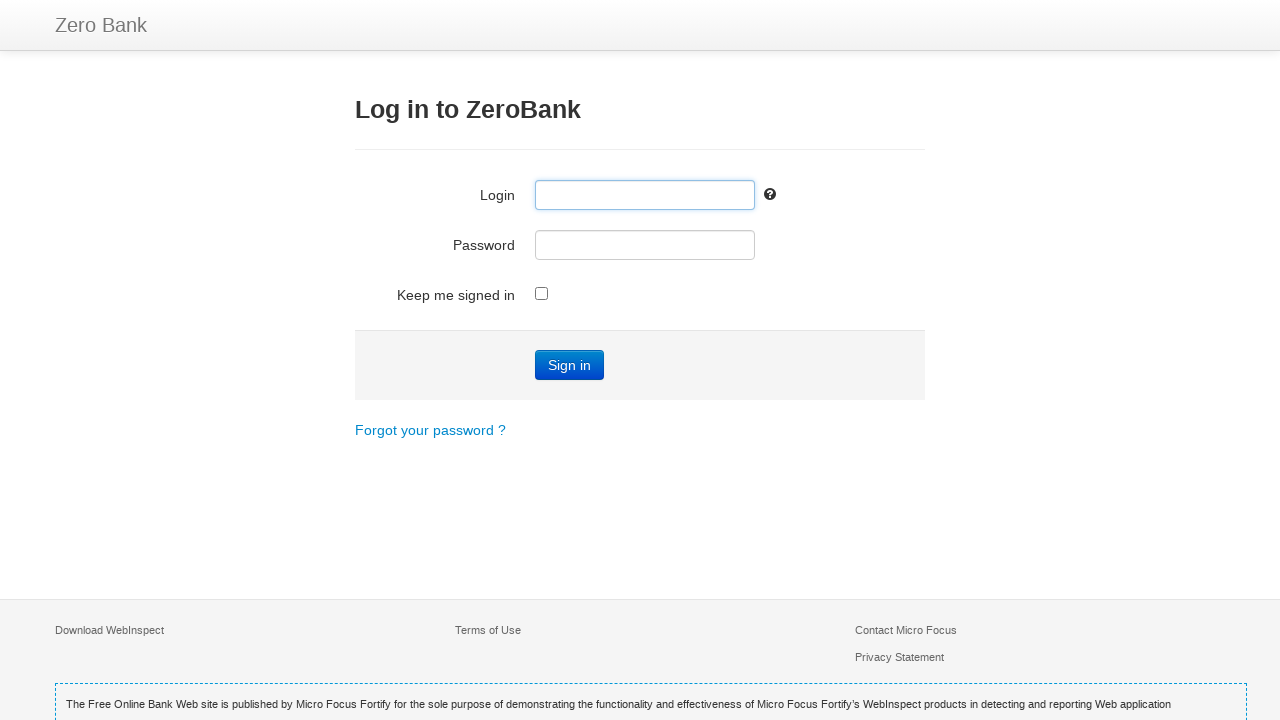

Header element (h3) loaded and ready
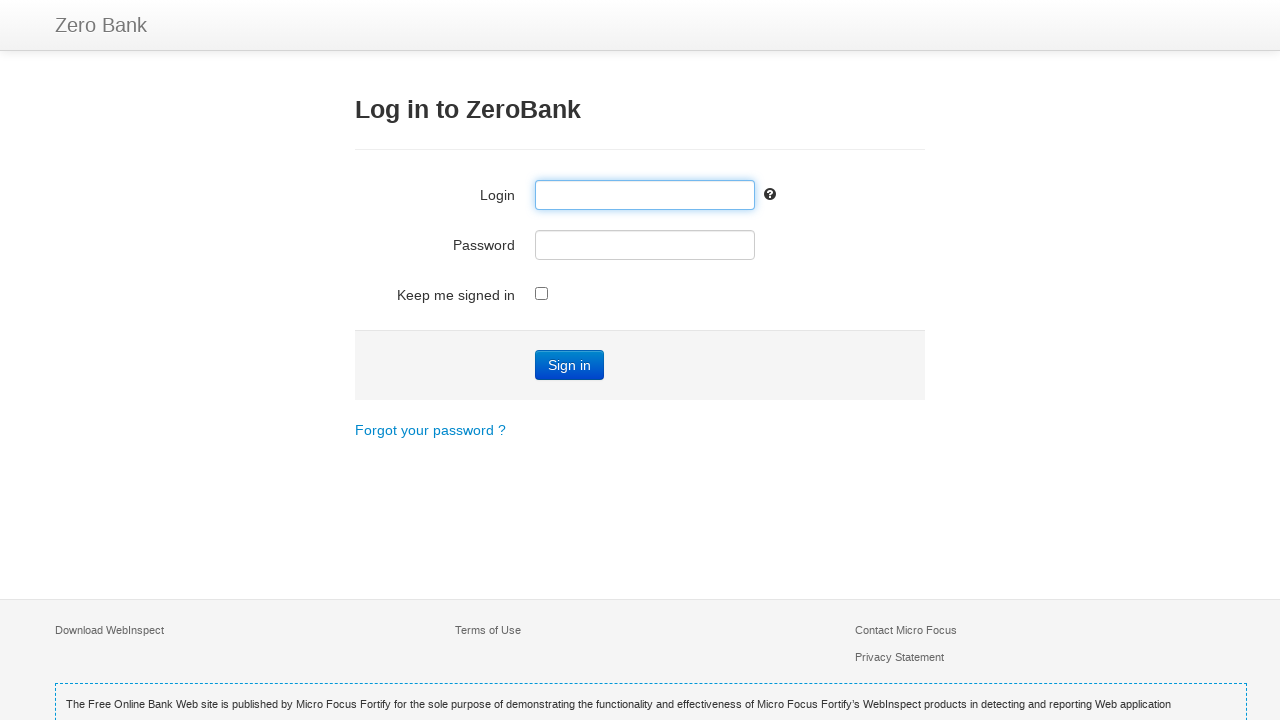

Retrieved header text: 'Log in to ZeroBank'
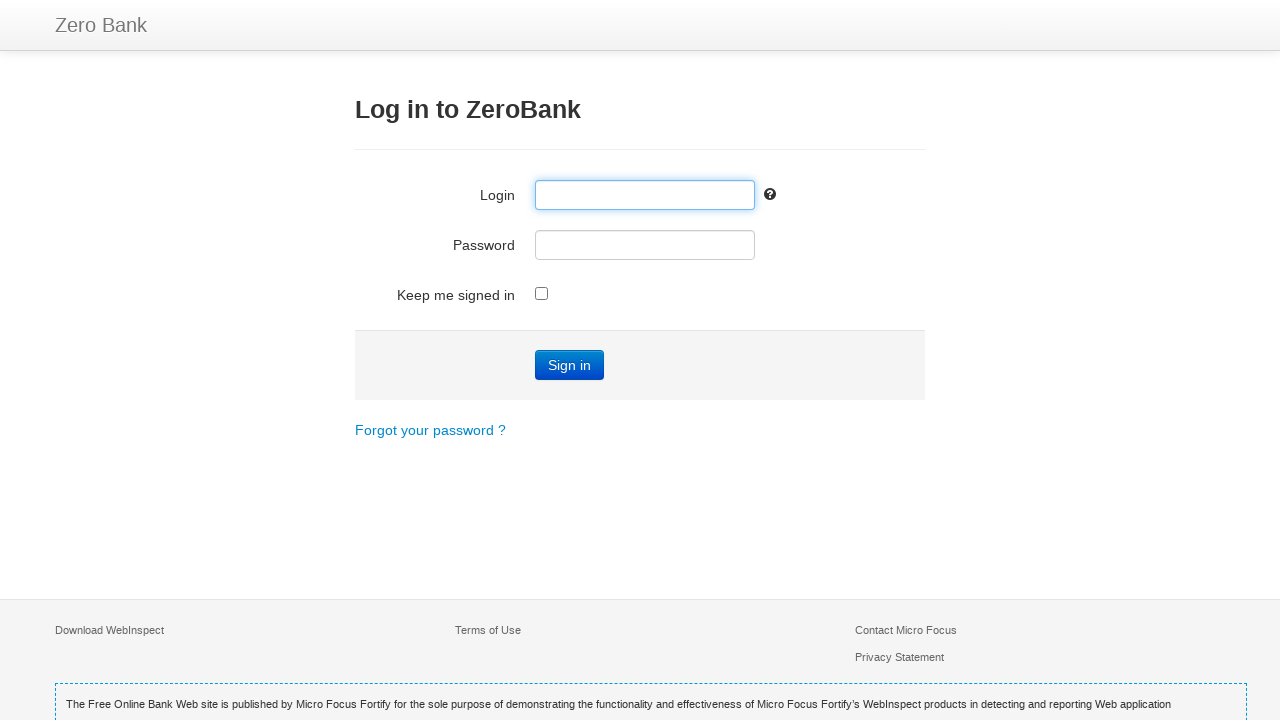

Verified header text matches expected value 'Log in to ZeroBank'
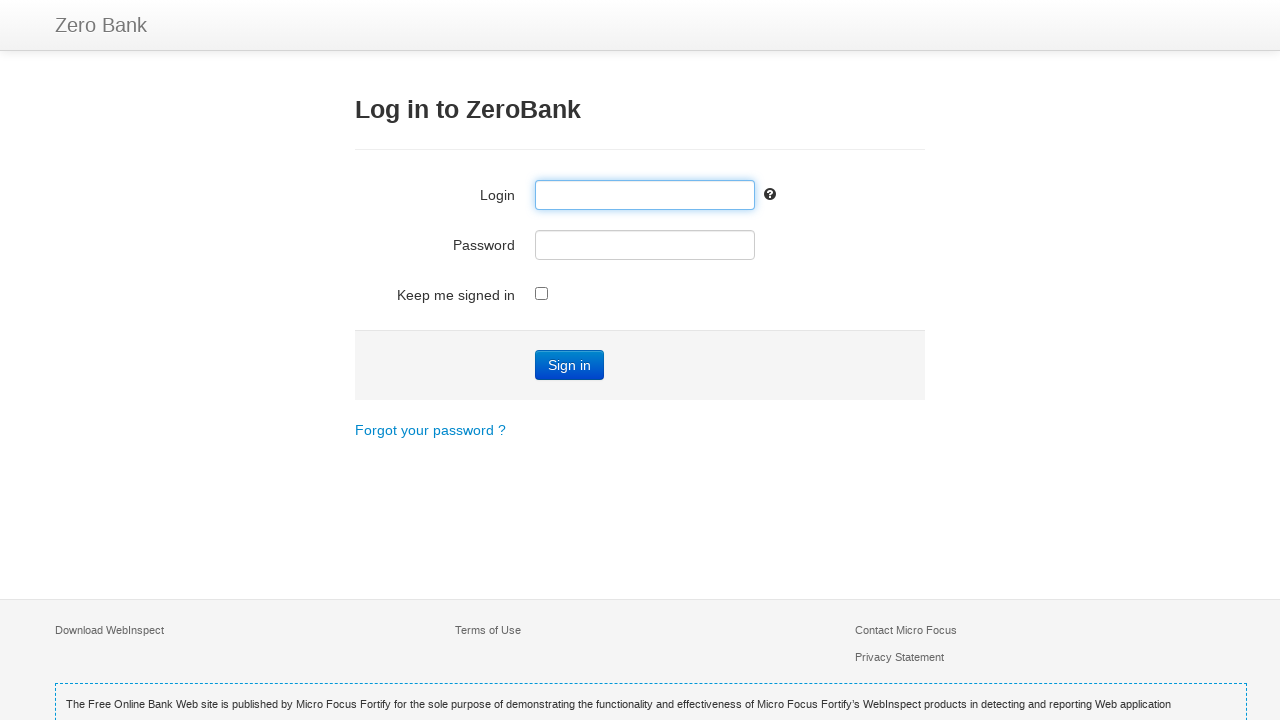

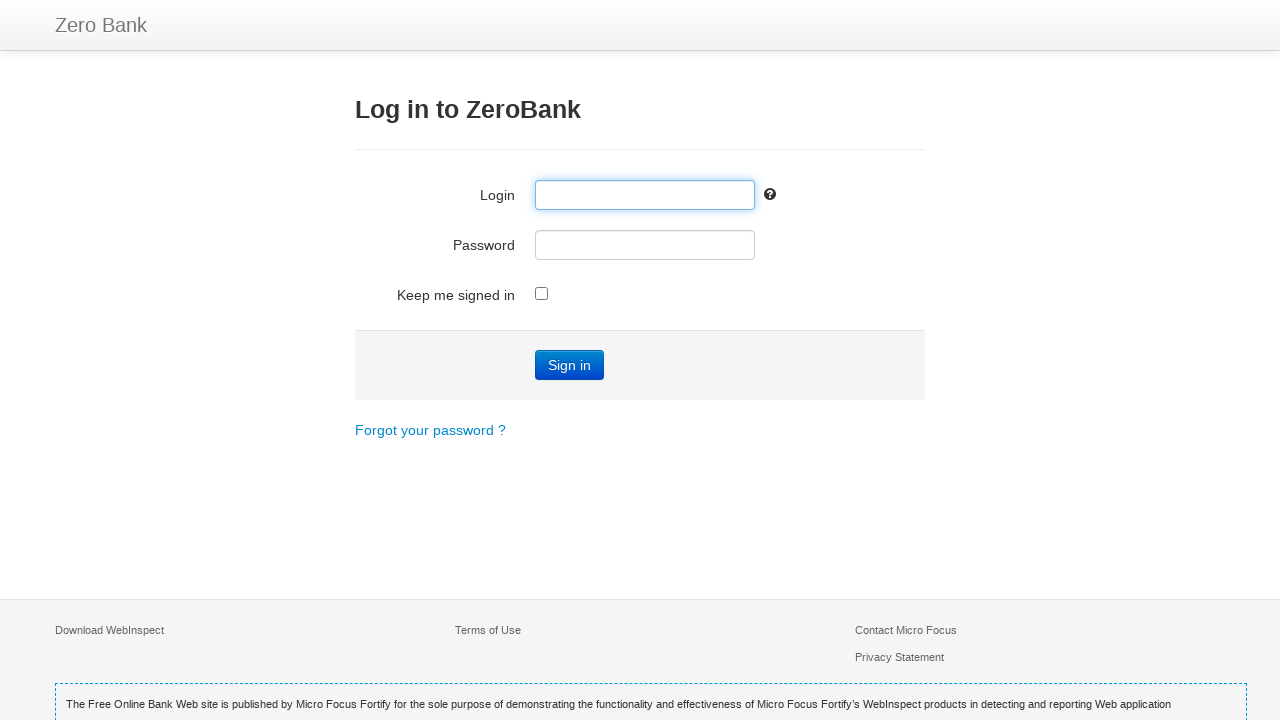